Tests drag and drop by offset functionality by dragging box A to the position of box B

Starting URL: https://crossbrowsertesting.github.io/drag-and-drop

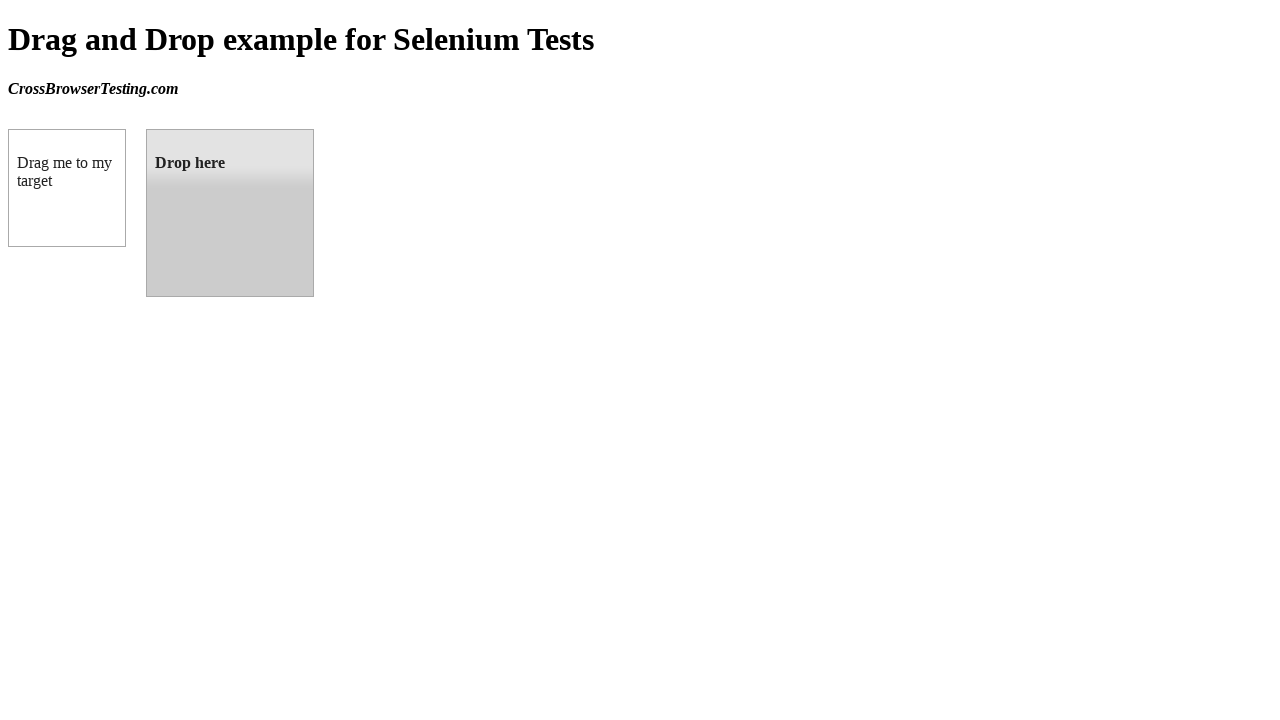

Located source element (box A) with id 'draggable'
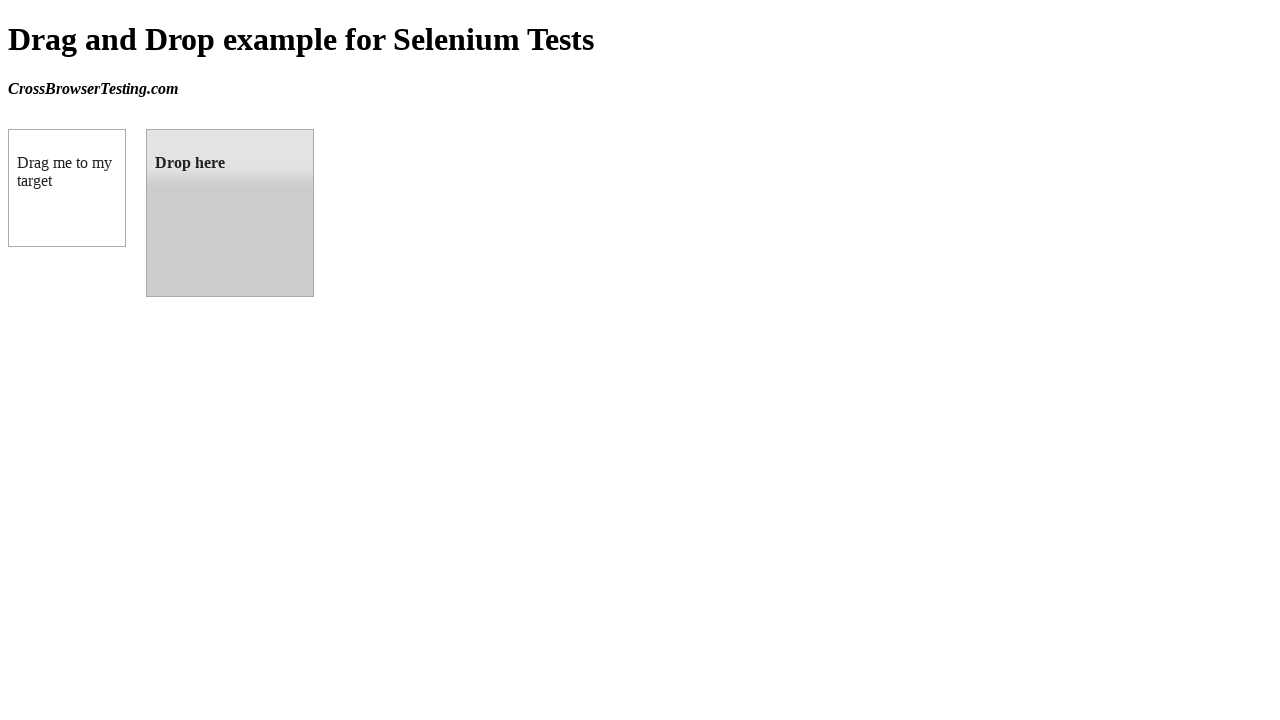

Located target element (box B) with id 'droppable'
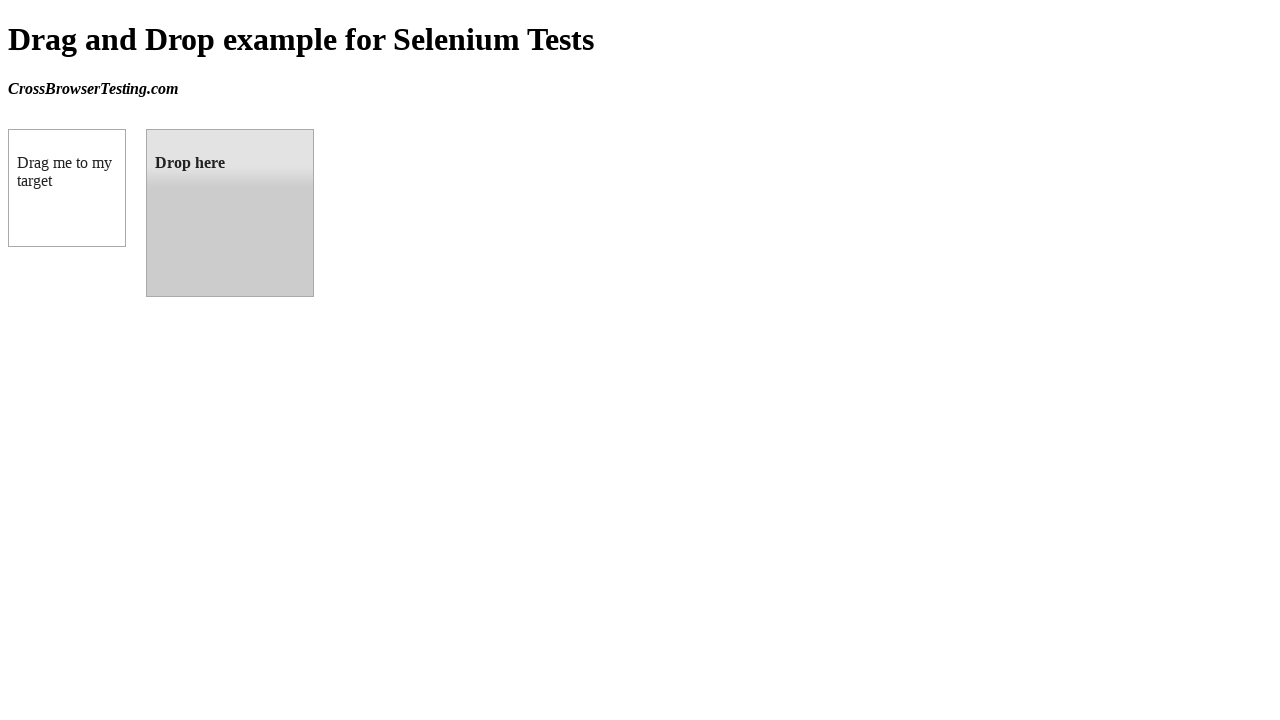

Dragged box A to the position of box B at (230, 213)
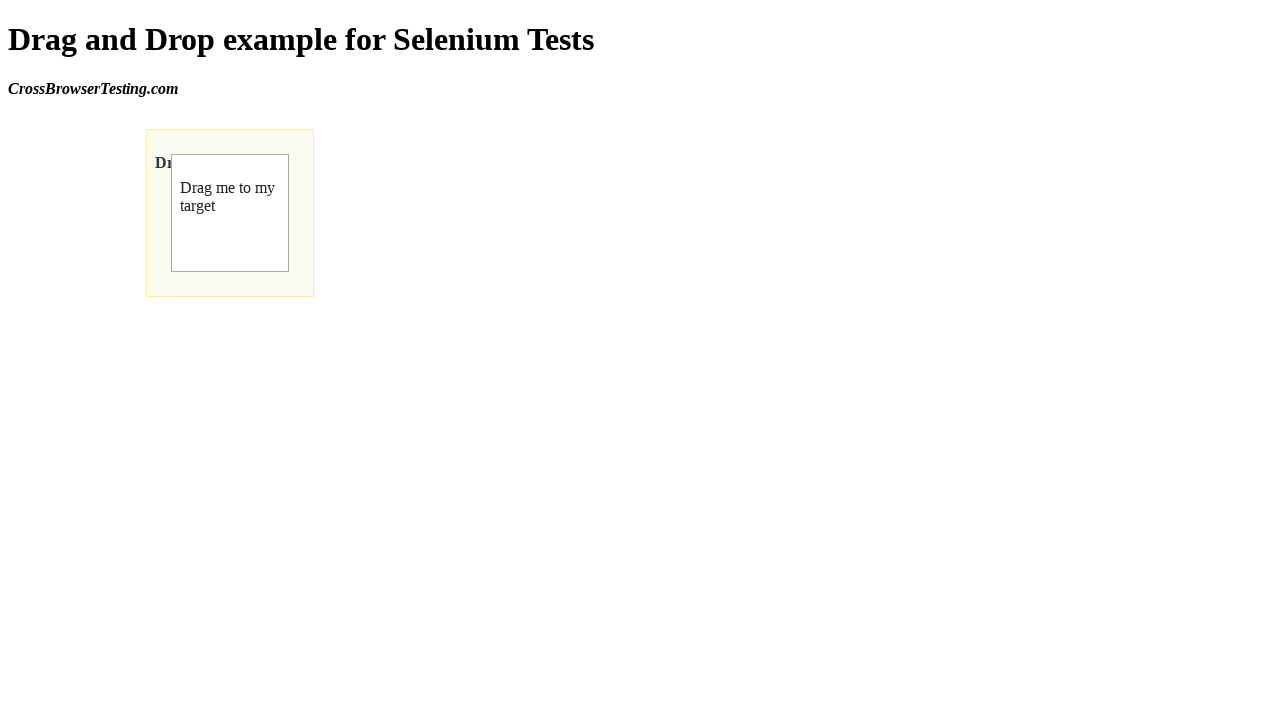

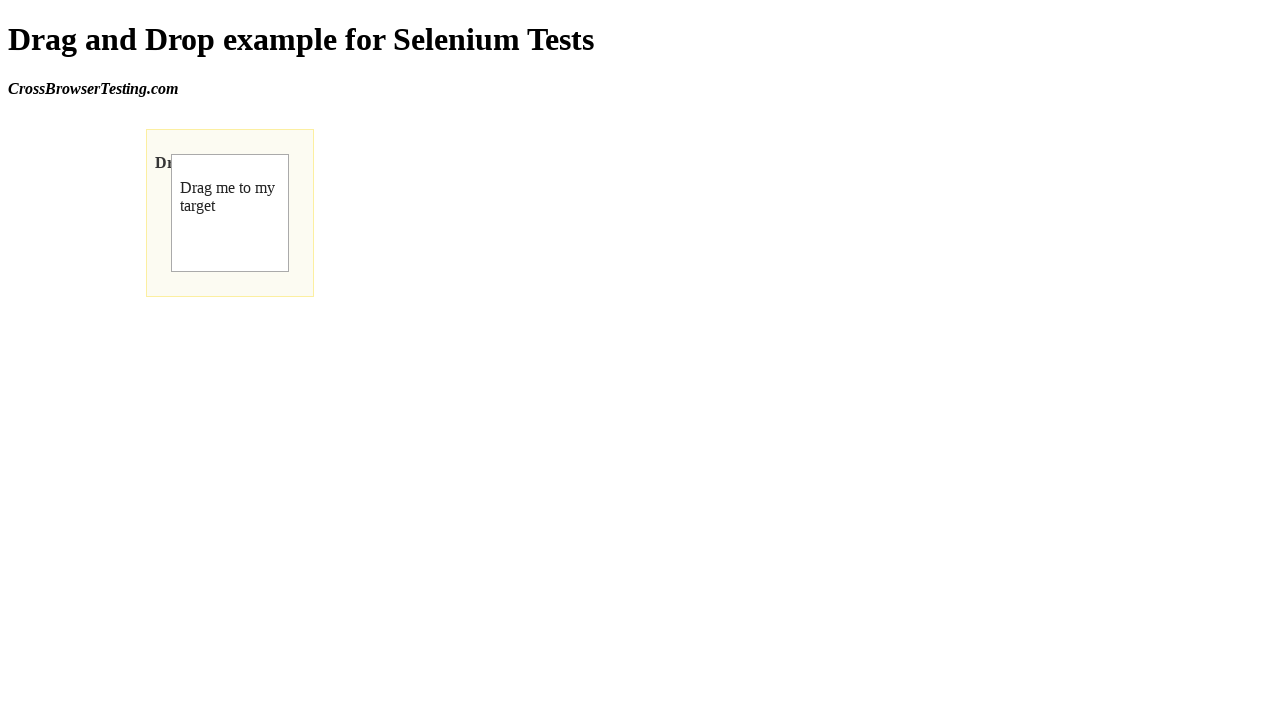